Tests search functionality on a Chinese financial data website by entering a stock name and clicking the search button

Starting URL: http://data.10jqka.com.cn/market/longhu/

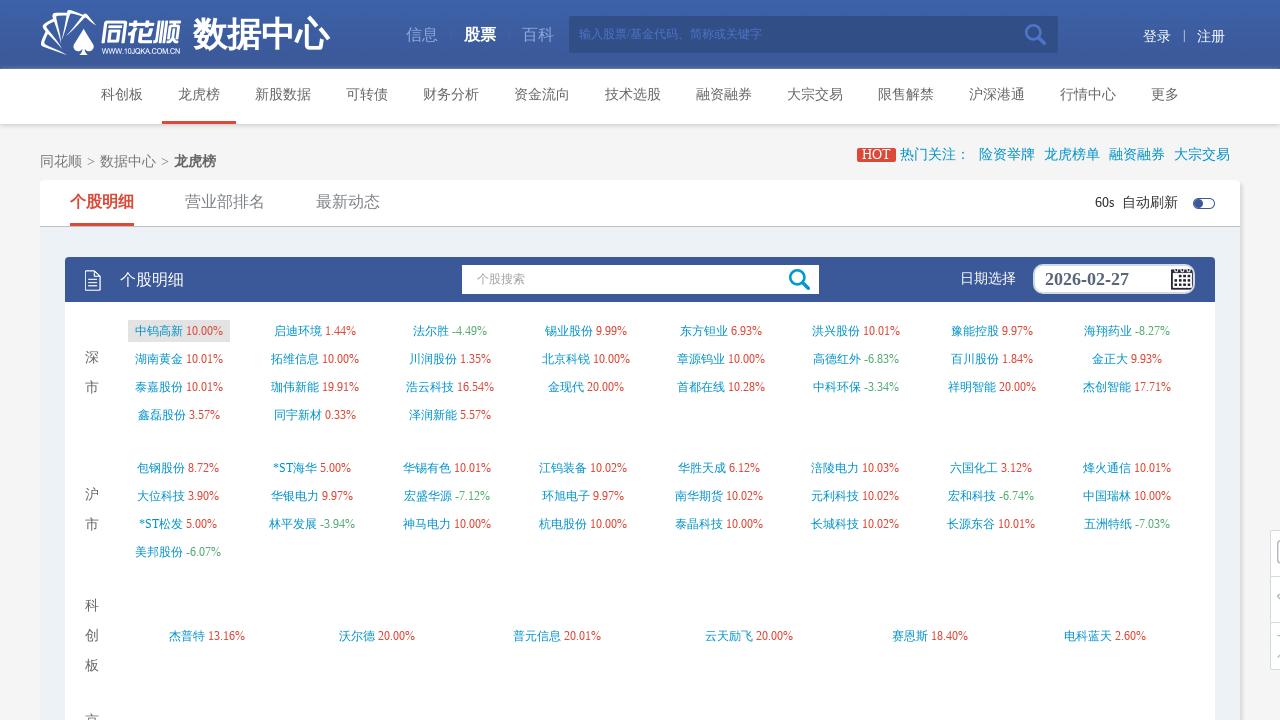

Page loaded with domcontentloaded state
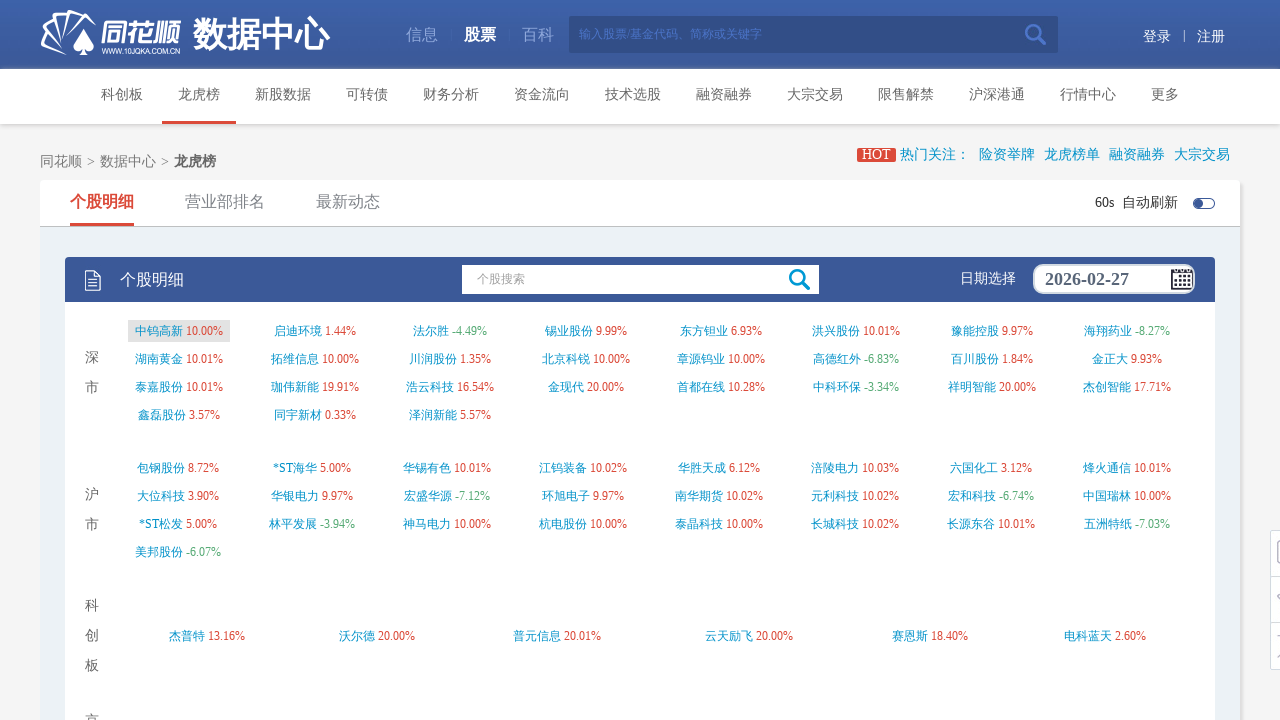

Filled search input with stock name '万马股份' on input#ggmxSearchIpt.search-input.autosearch
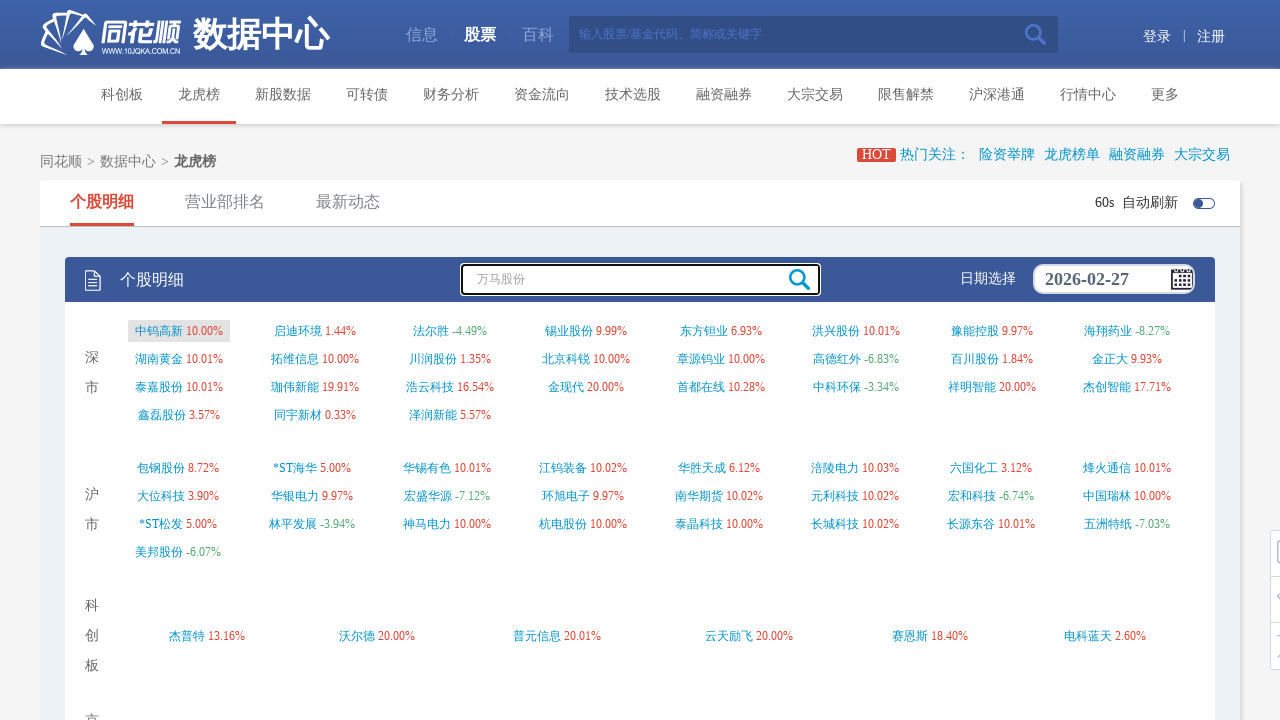

Waited 500ms for autosearch to process
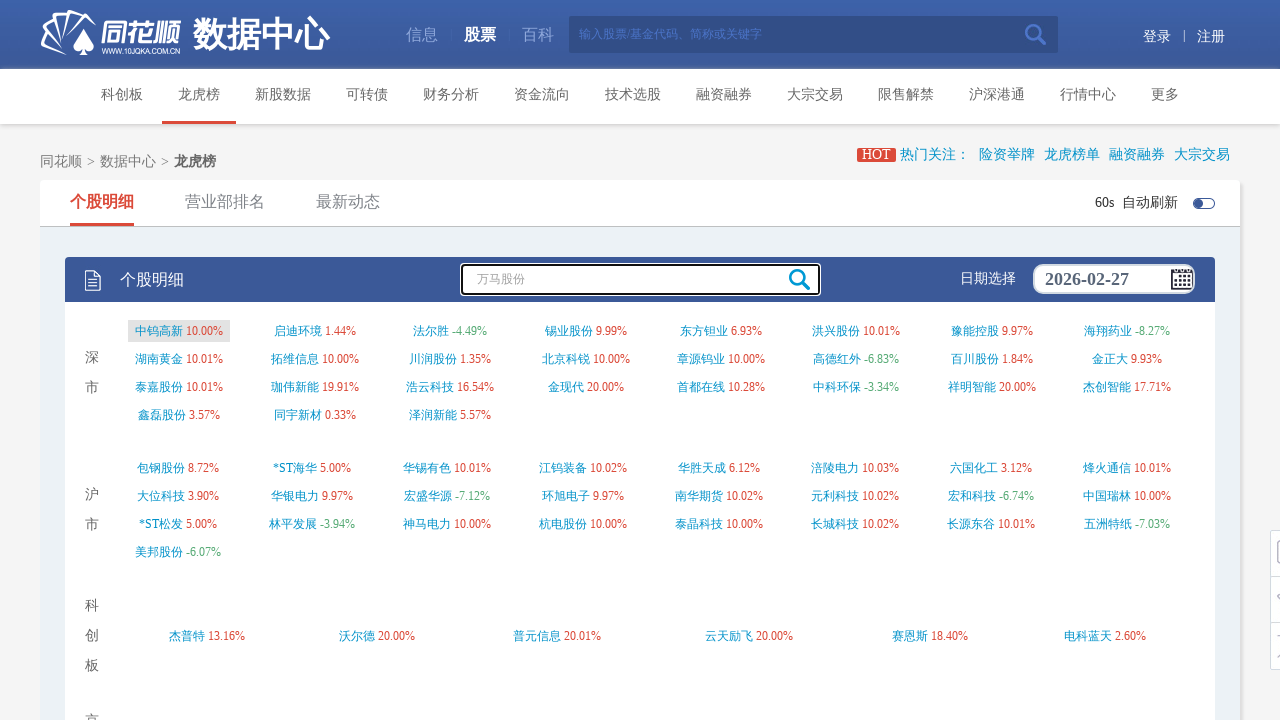

Clicked search button to execute search at (800, 280) on input.search-btn.autosearch-btn
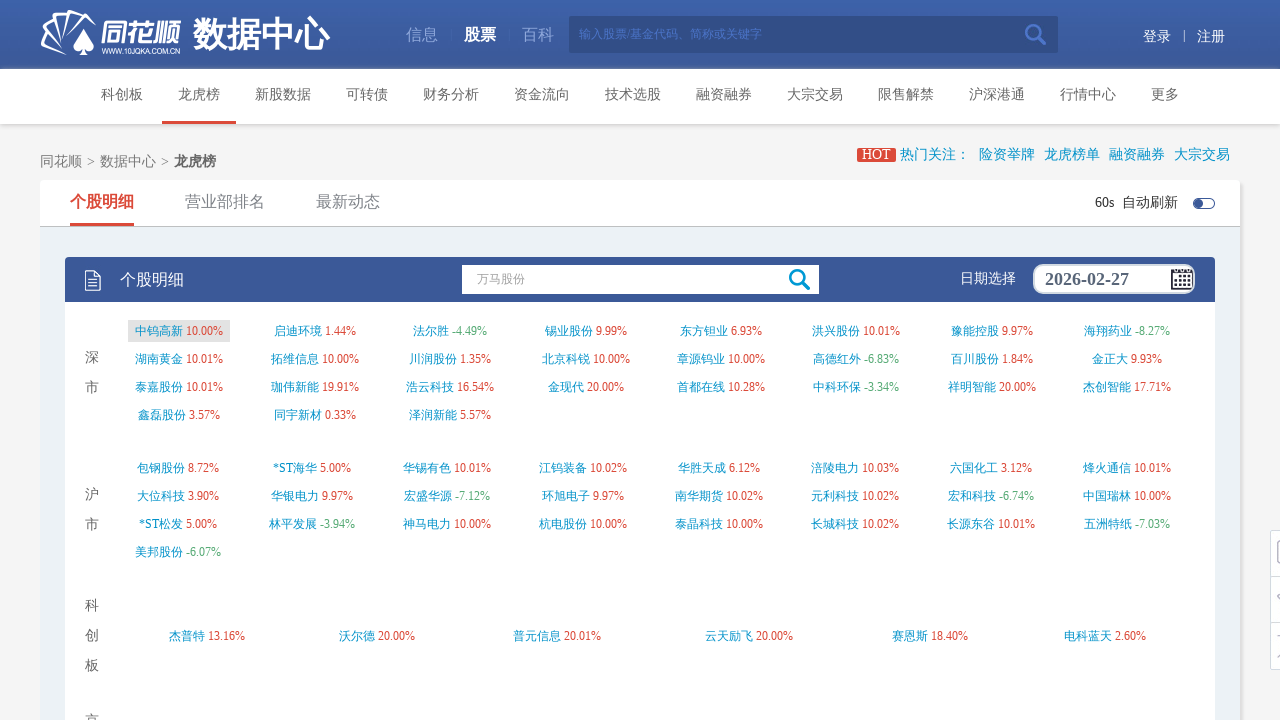

Search results loaded with networkidle state
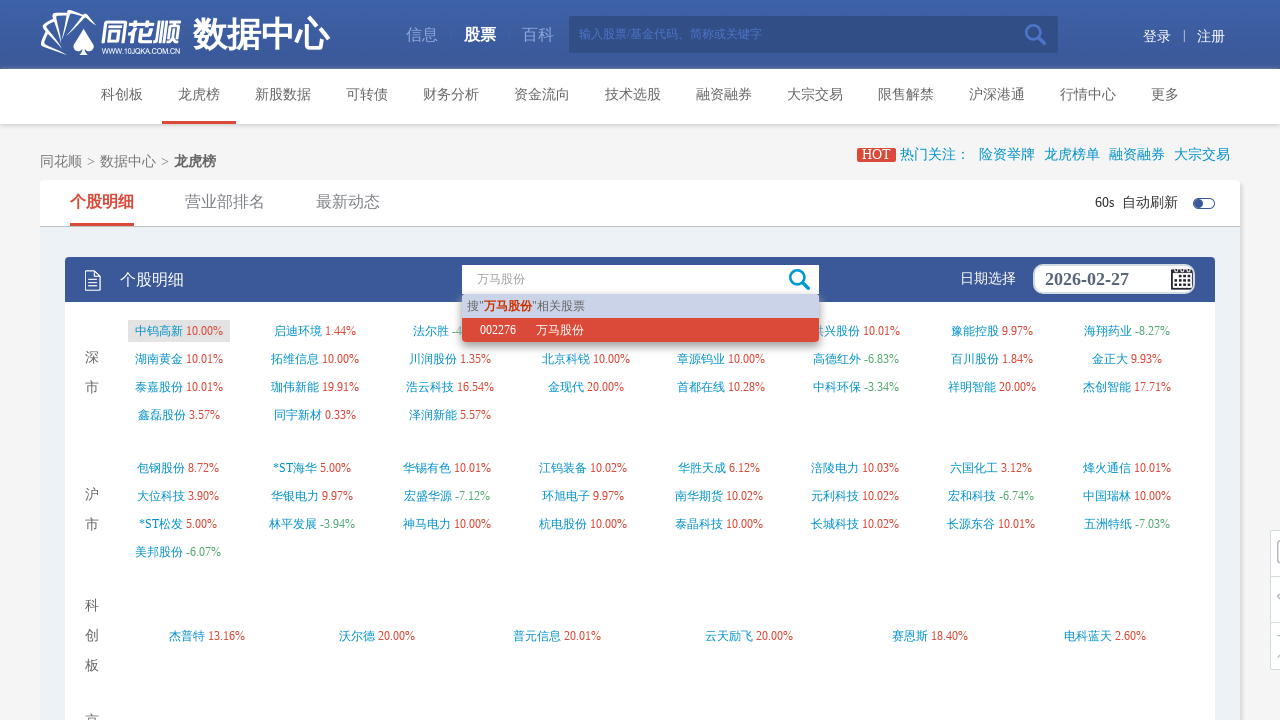

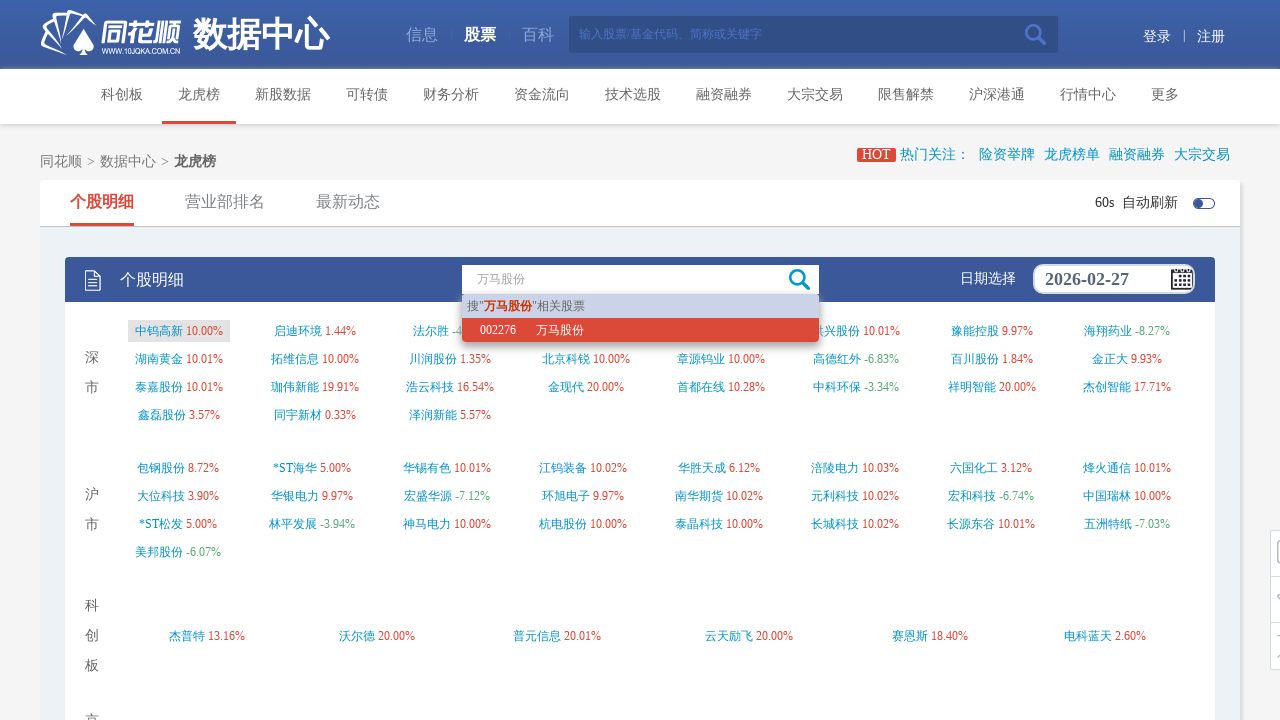